Navigates to the CRM automation playground and clicks on the "sign In" link to test link navigation functionality.

Starting URL: https://automationplayground.com/crm

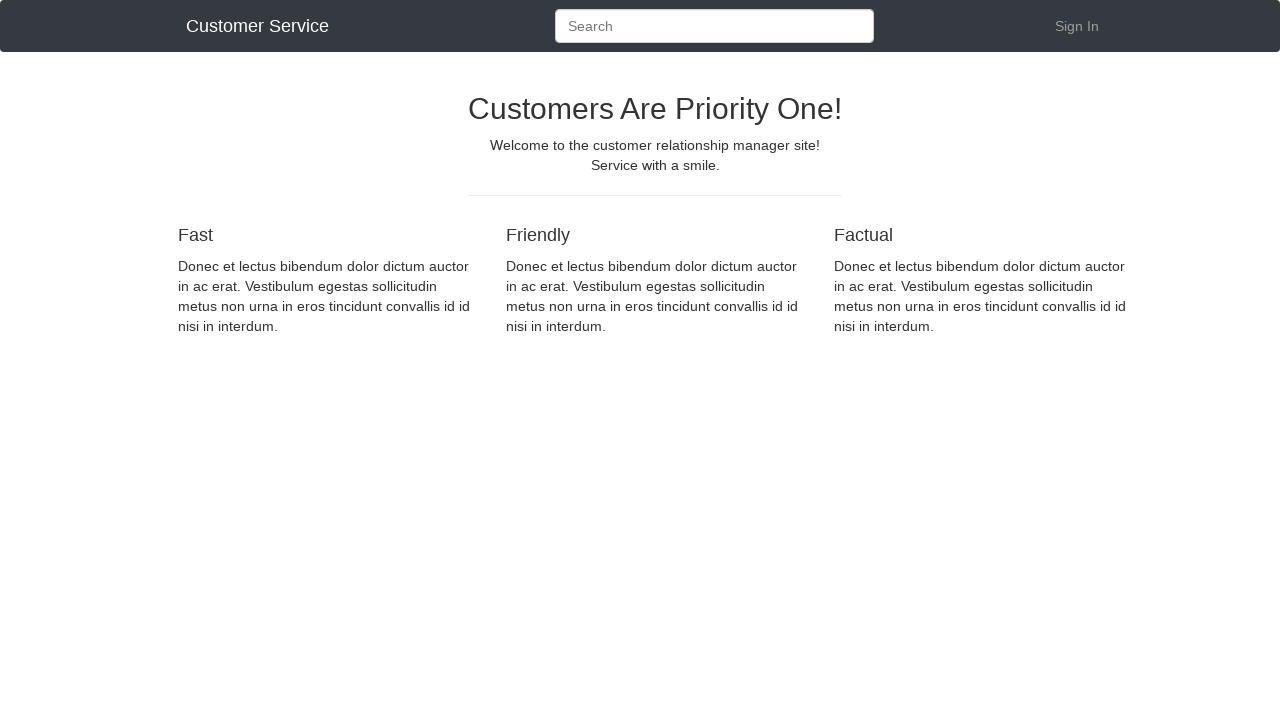

Navigated to CRM automation playground at https://automationplayground.com/crm
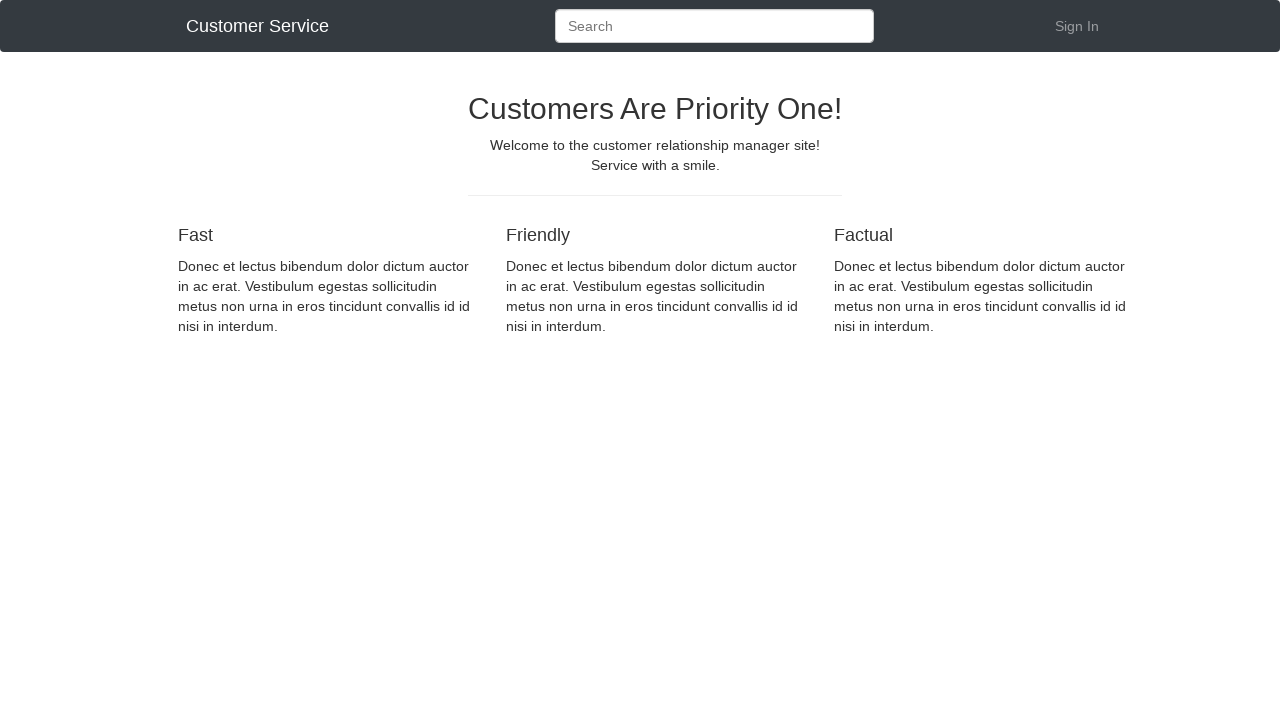

Clicked on the 'sign In' link to test link navigation functionality at (1077, 26) on text=sign In
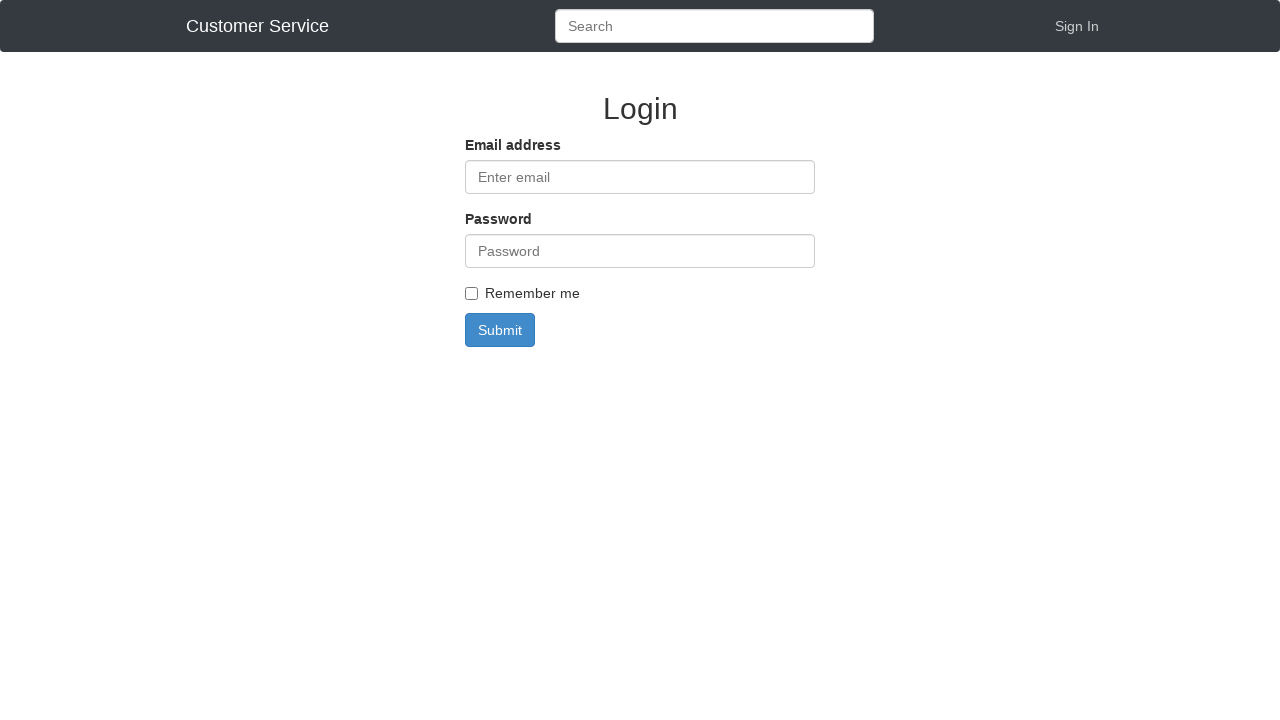

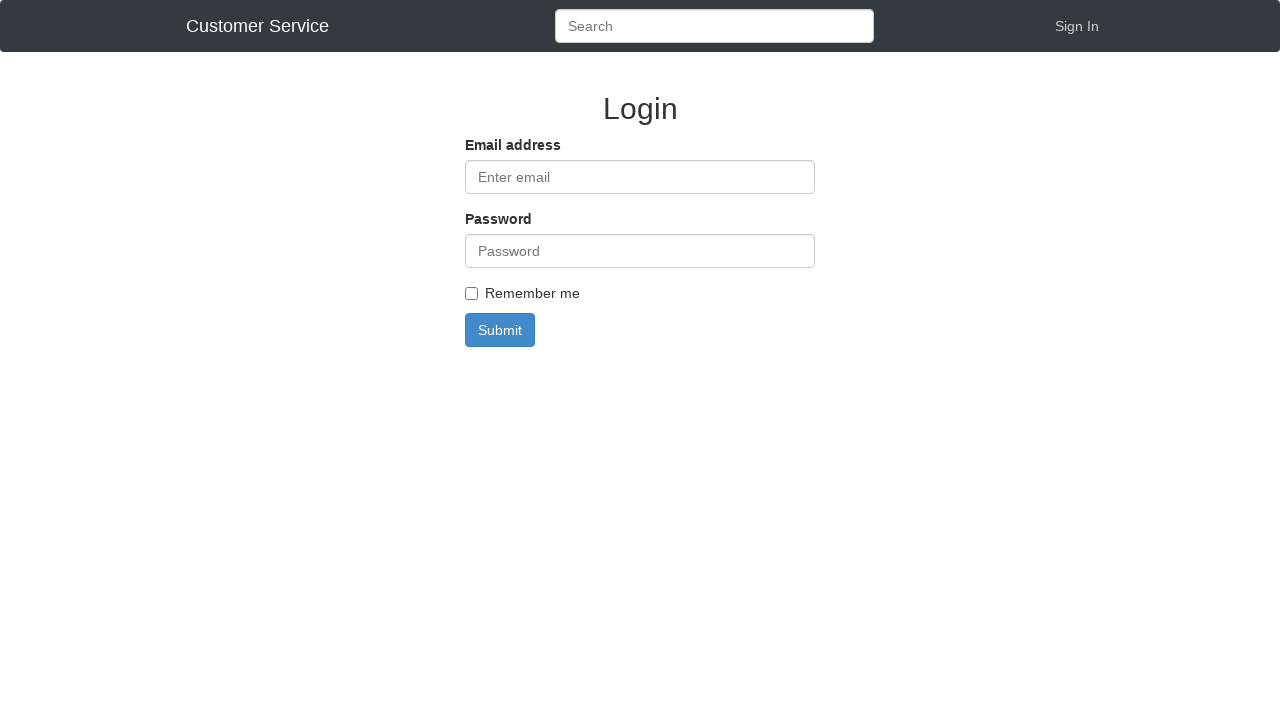